Tests the "Select All" functionality of an AngularJS multiselect dropdown by clicking the toggle button, then the check all button, and verifying all items are selected

Starting URL: http://amitava82.github.io/angular-multiselect/

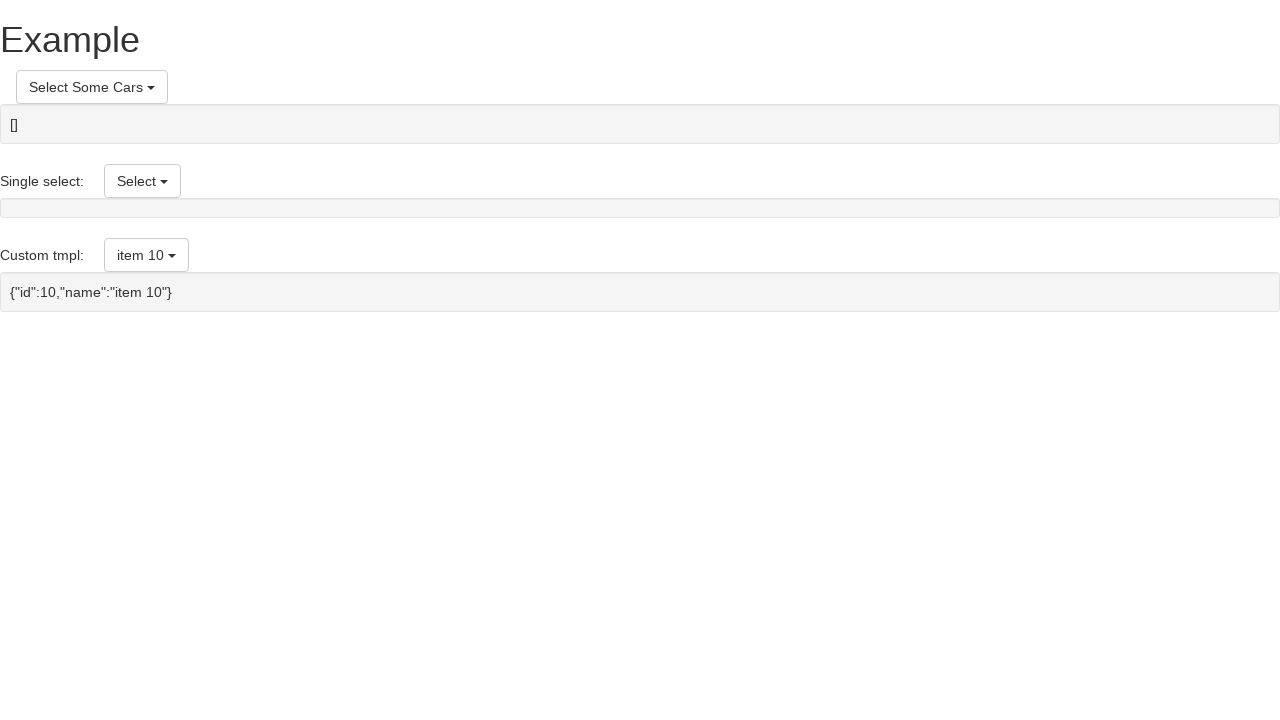

Clicked toggle button to open multiselect dropdown at (92, 87) on button[ng-click='toggleSelect()']
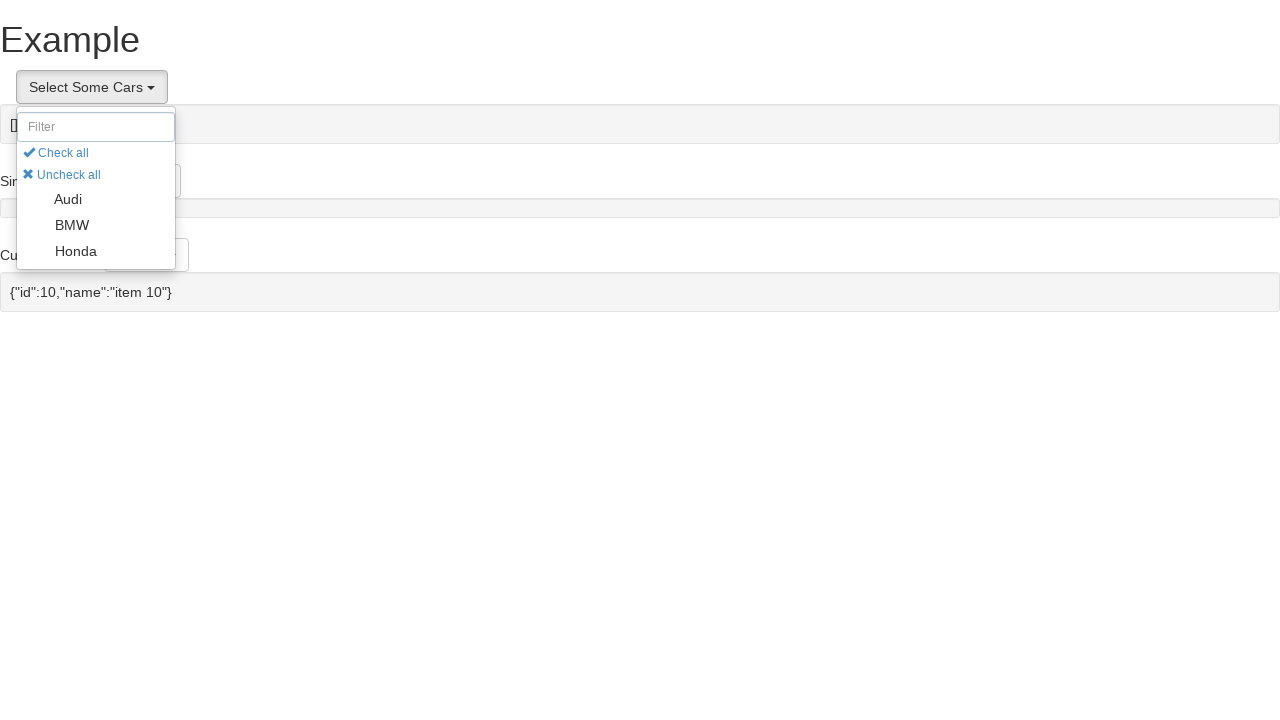

Check All button is visible
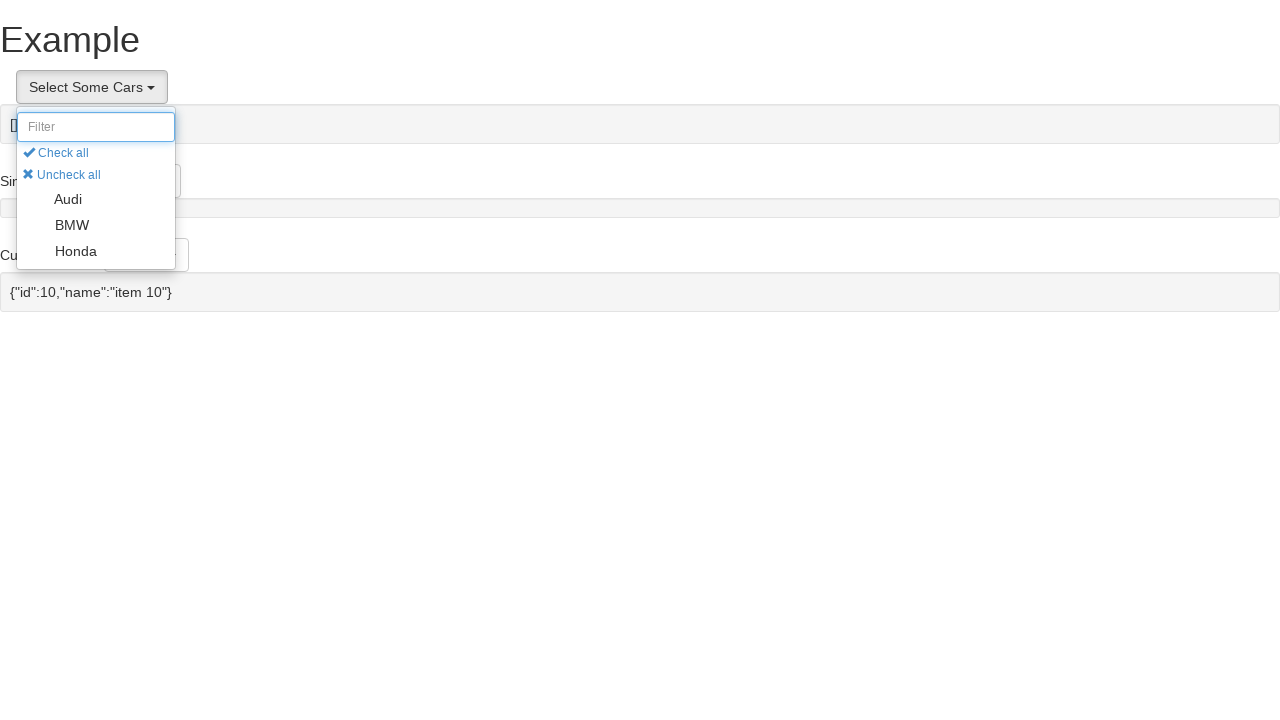

Clicked Check All button to select all items at (56, 153) on button[ng-click='checkAll()']
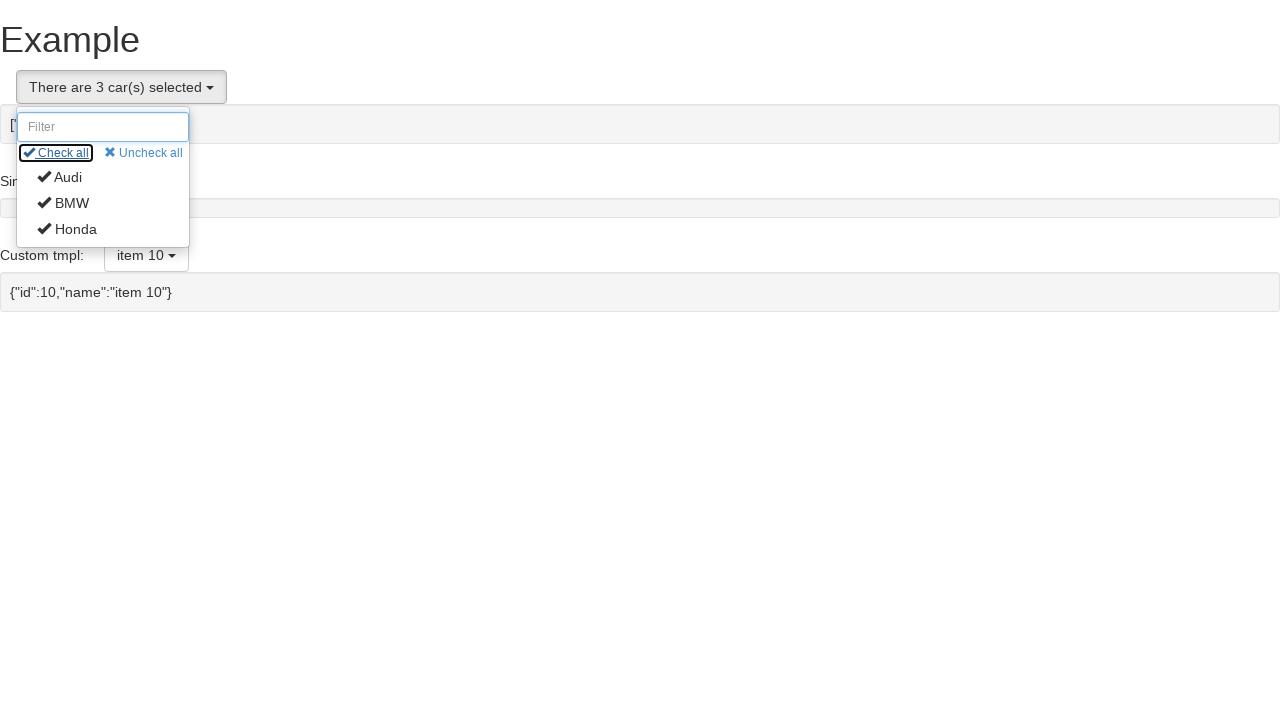

All items in dropdown list are visible and selected
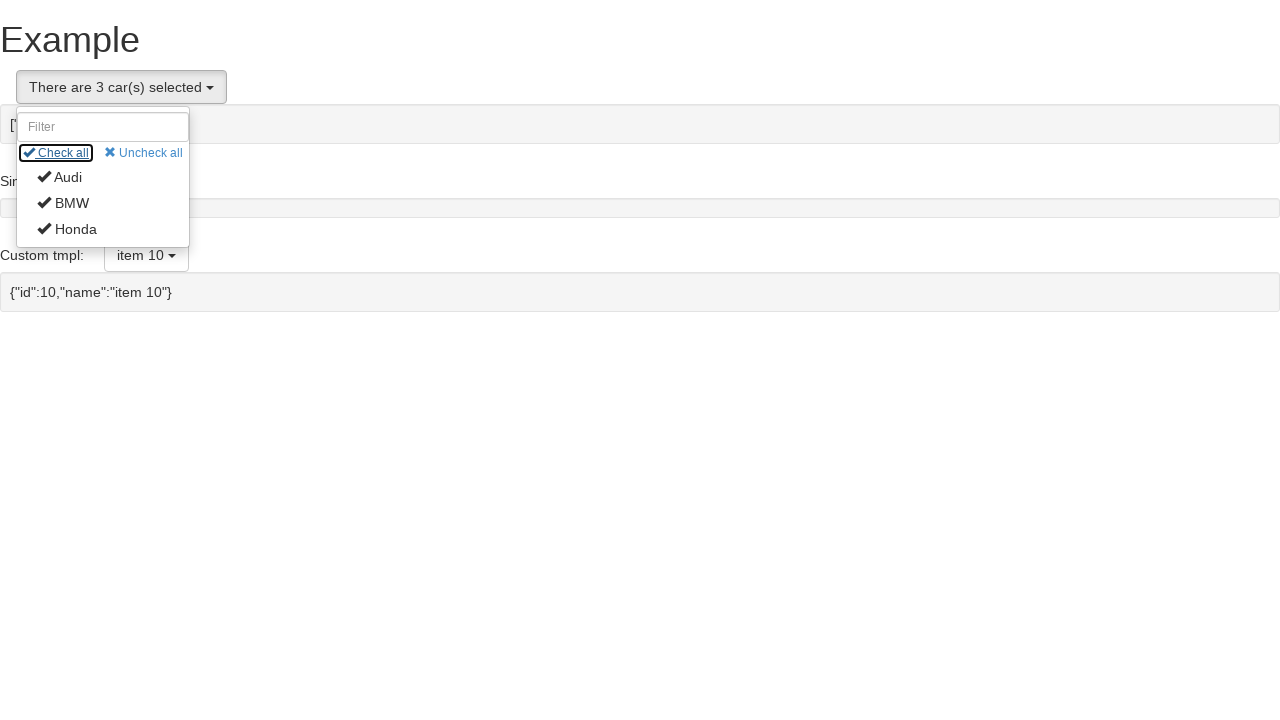

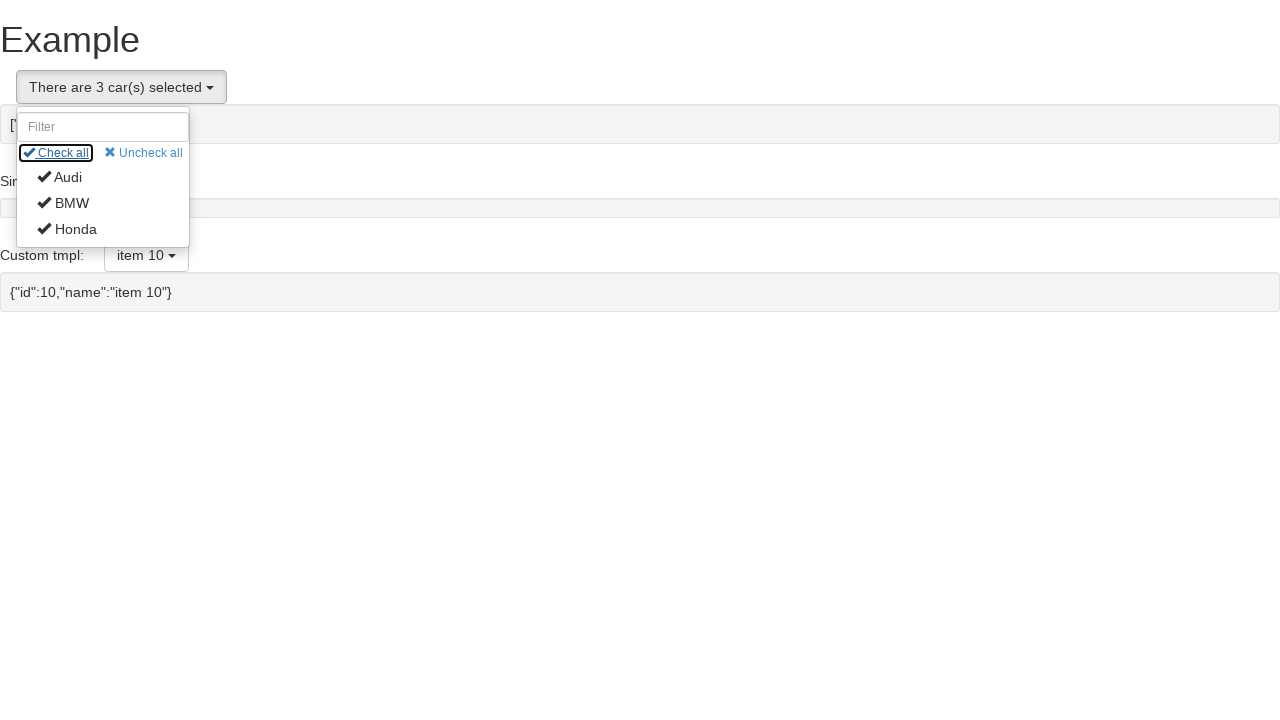